Tests JavaScript prompt alert by clicking button, entering text in the prompt, and accepting it

Starting URL: https://the-internet.herokuapp.com/javascript_alerts

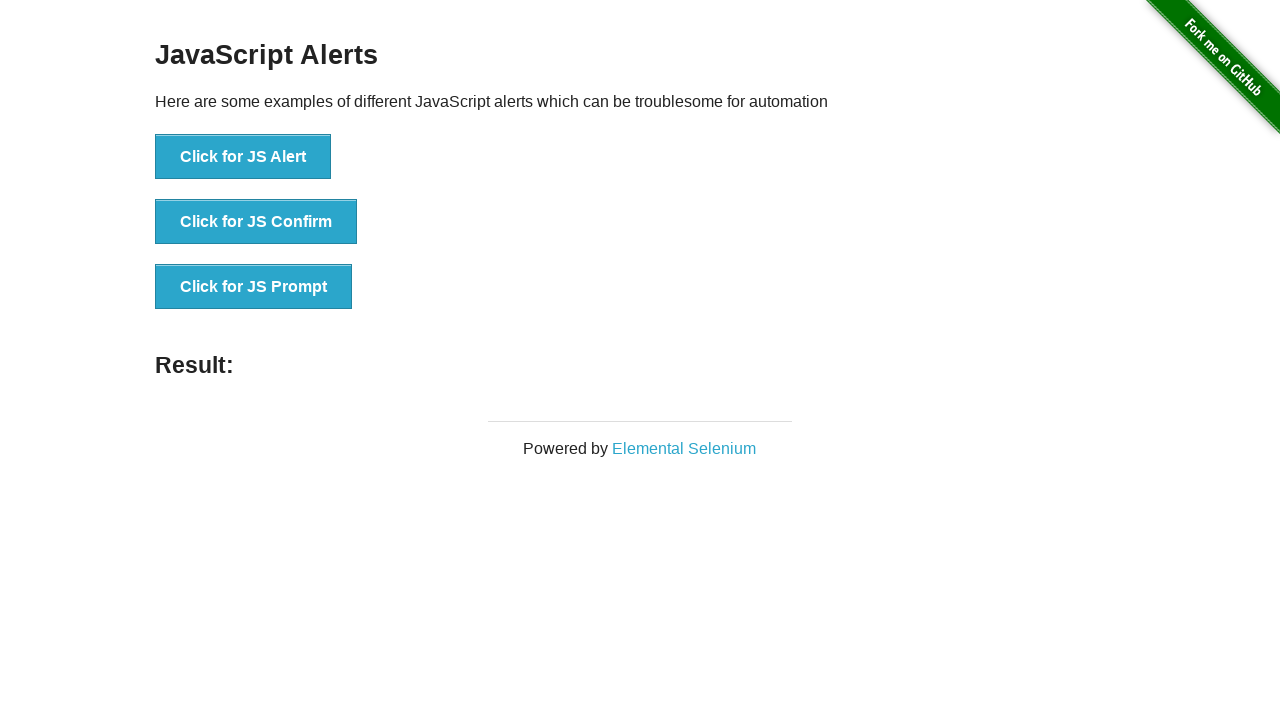

Set up dialog handler to accept prompt with text 'my name is joy'
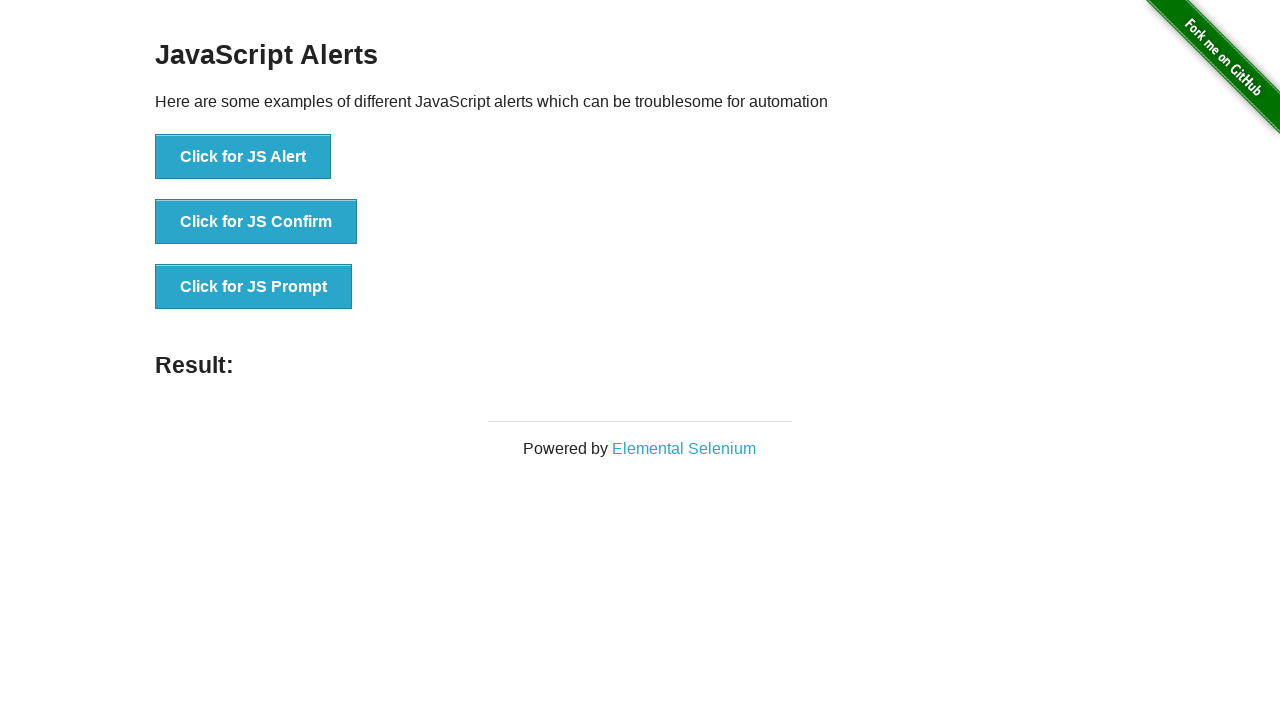

Clicked the JS Prompt button to trigger alert at (254, 287) on button:text('Click for JS Prompt')
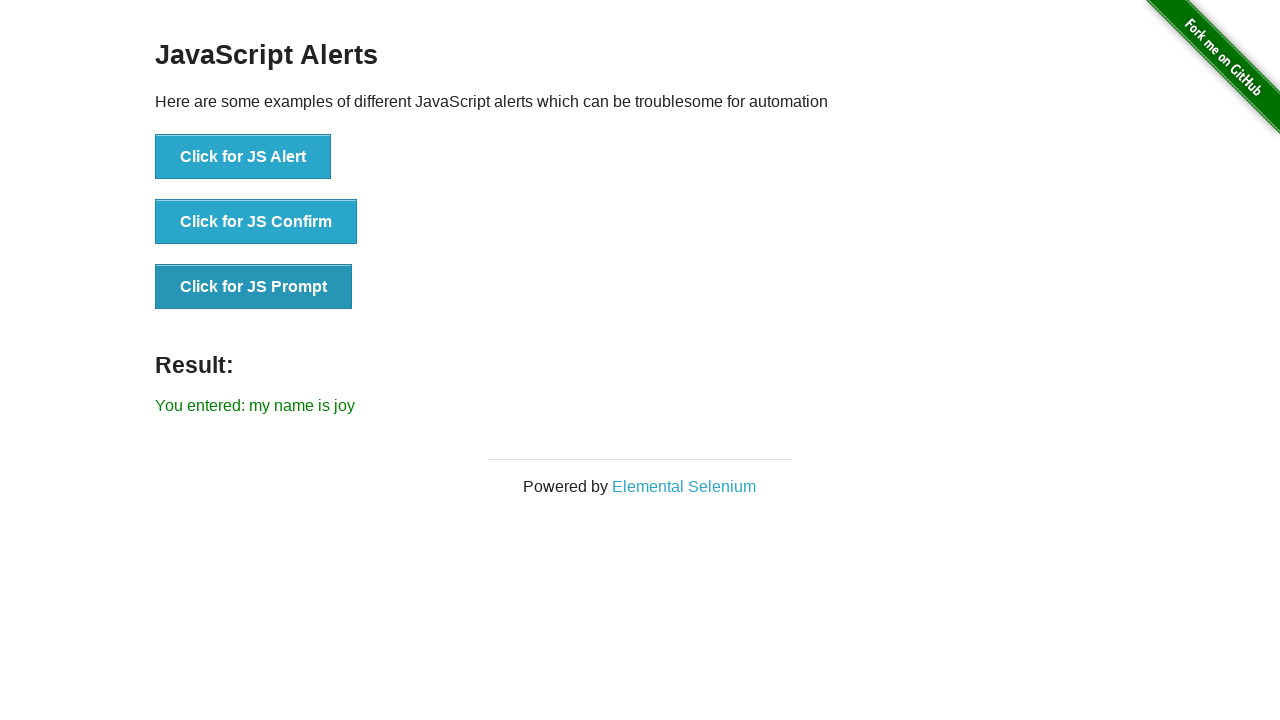

Waited for result element to appear after prompt was accepted
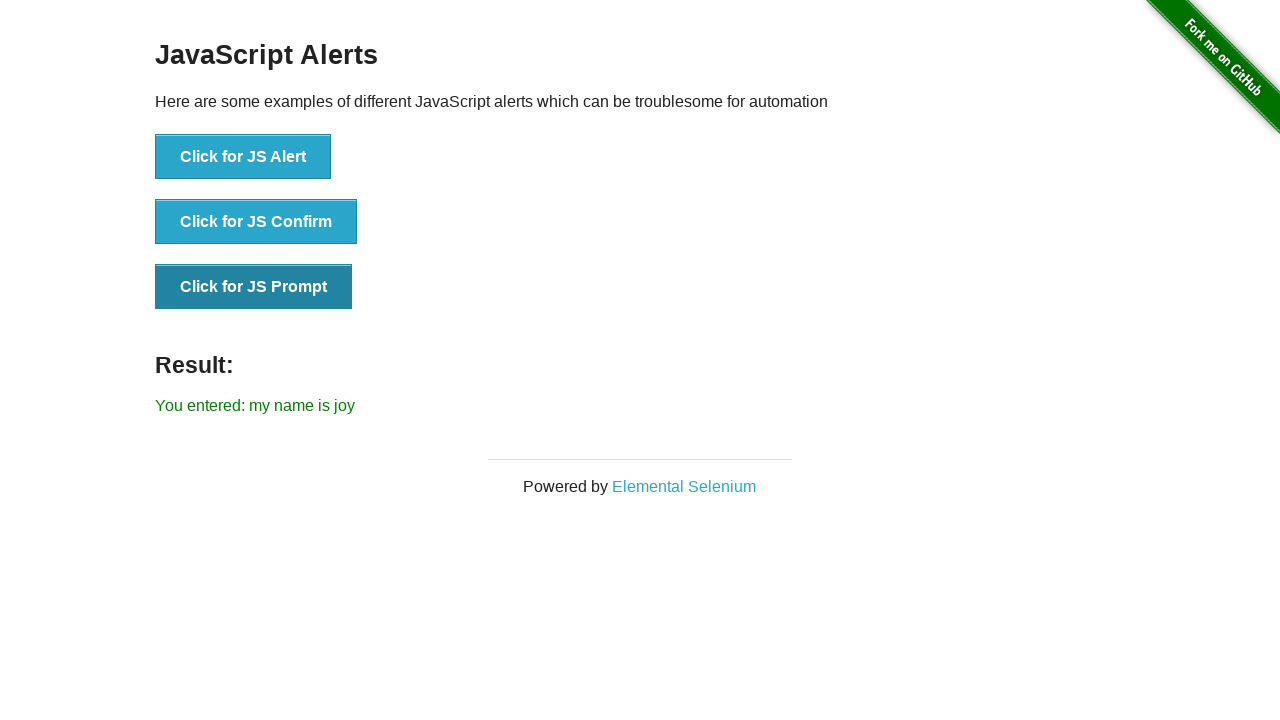

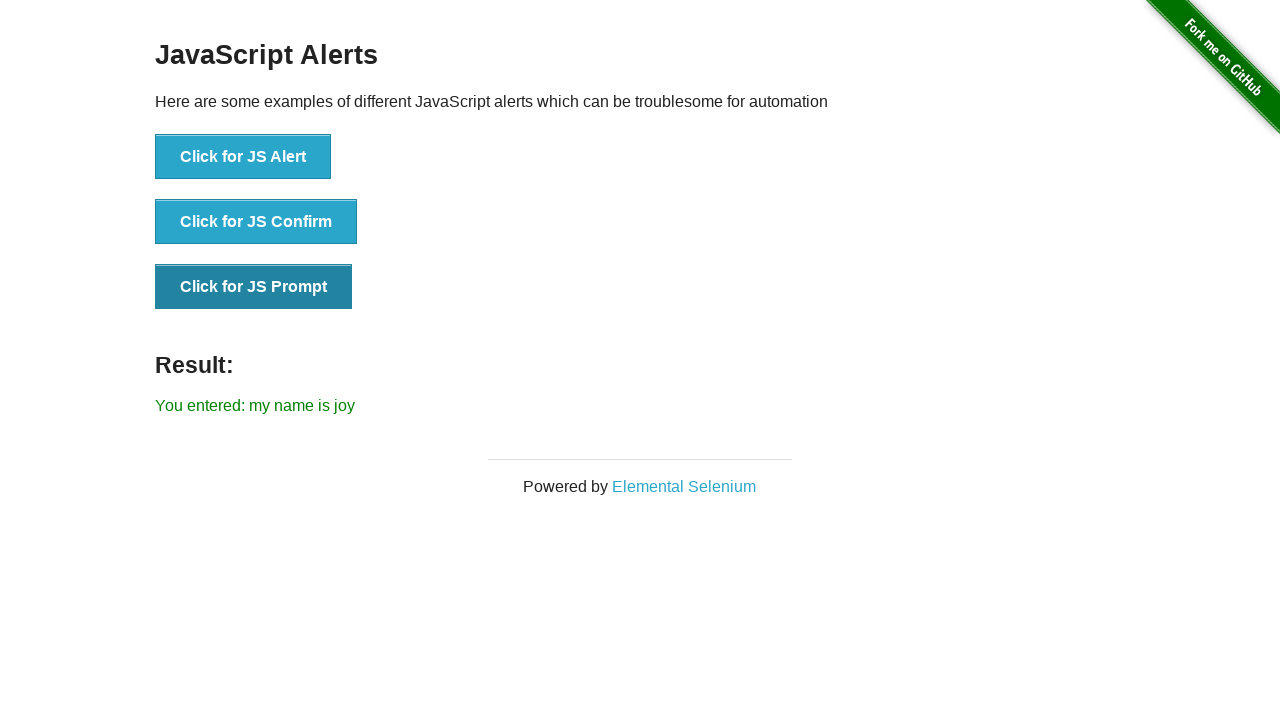